Tests the table filter functionality on a vegetable offers page by searching for "Rice" and verifying that all displayed results contain the search term

Starting URL: https://rahulshettyacademy.com/greenkart/#/offers

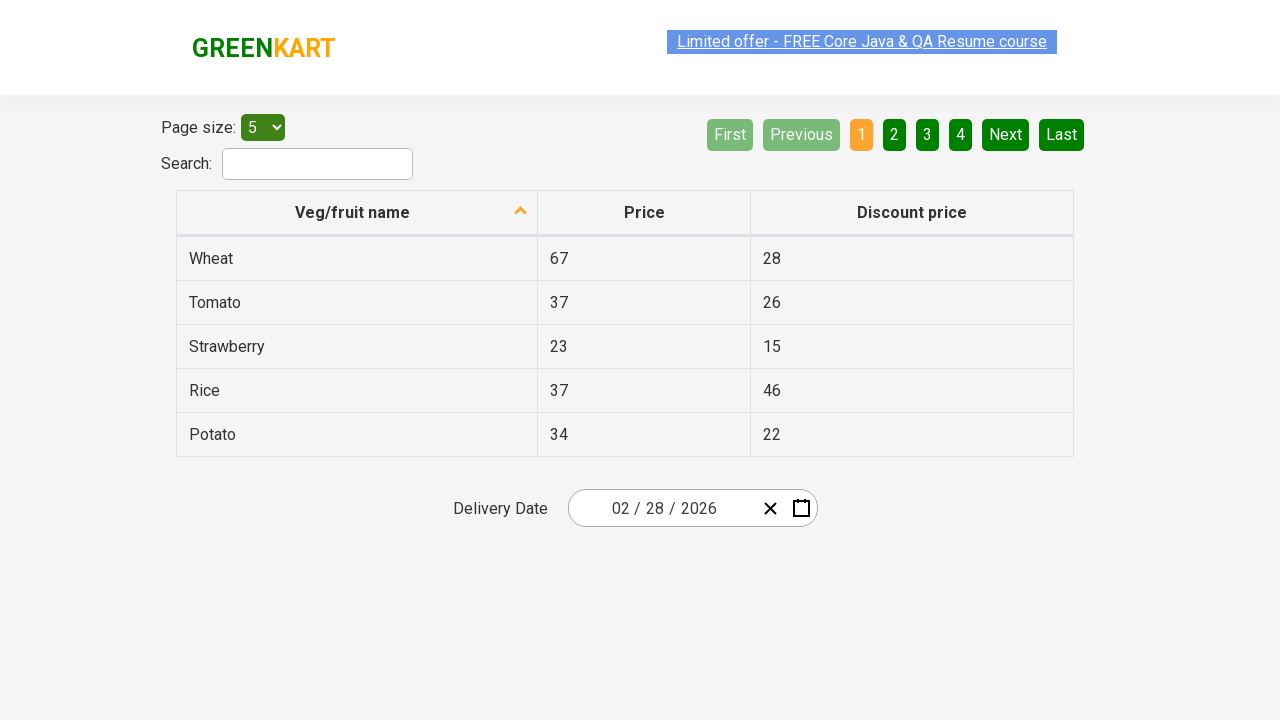

Filled search field with 'Rice' to filter table on #search-field
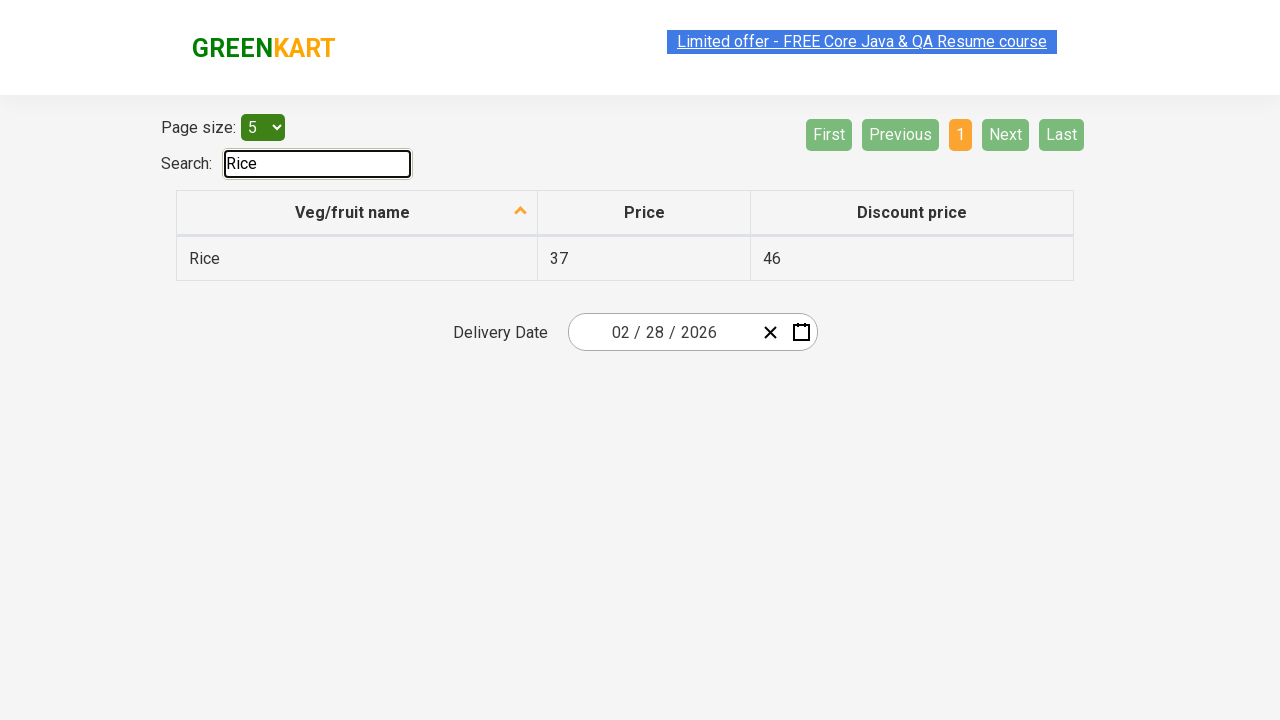

Waited for table to update with filtered results
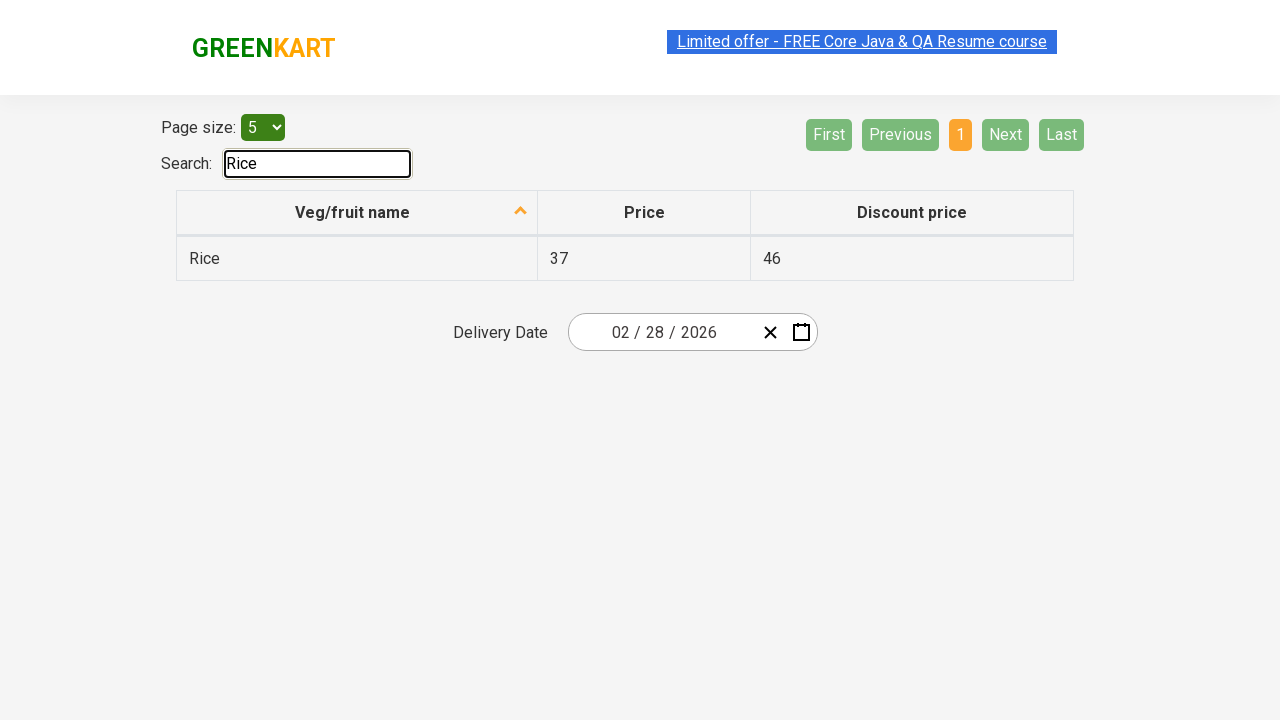

Retrieved all vegetable names from first column
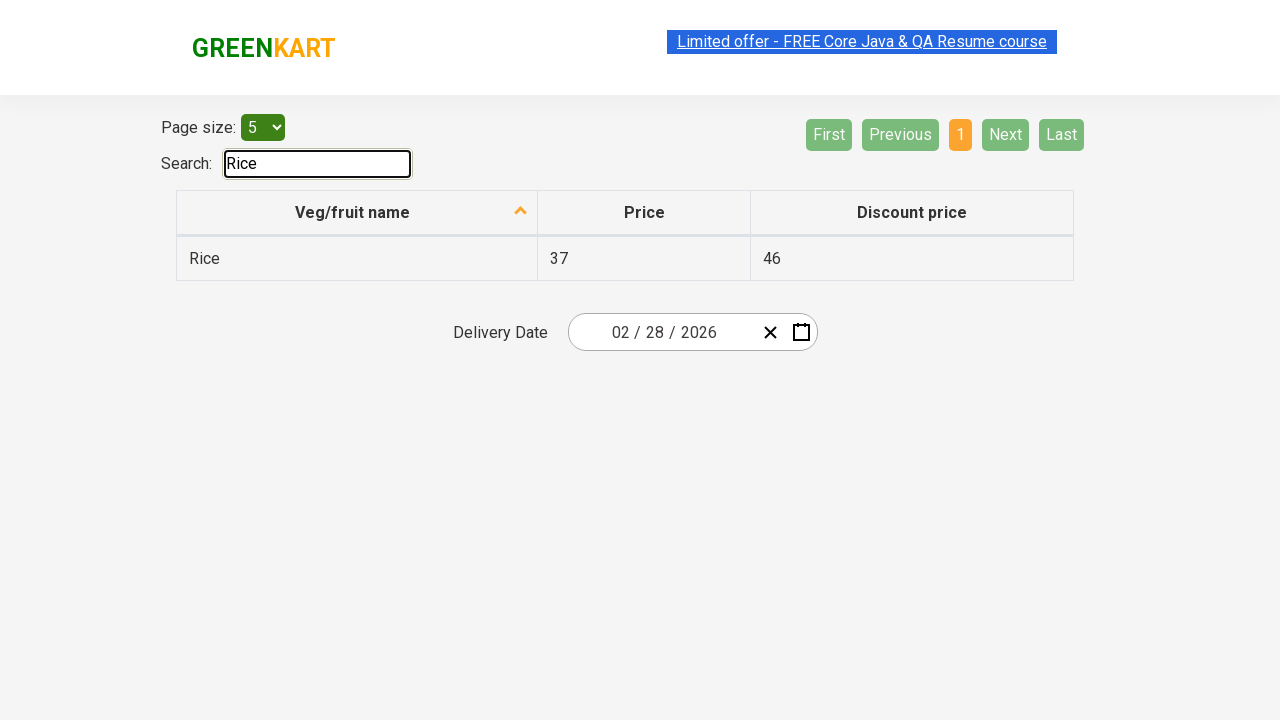

Verified 'Rice' contains 'Rice'
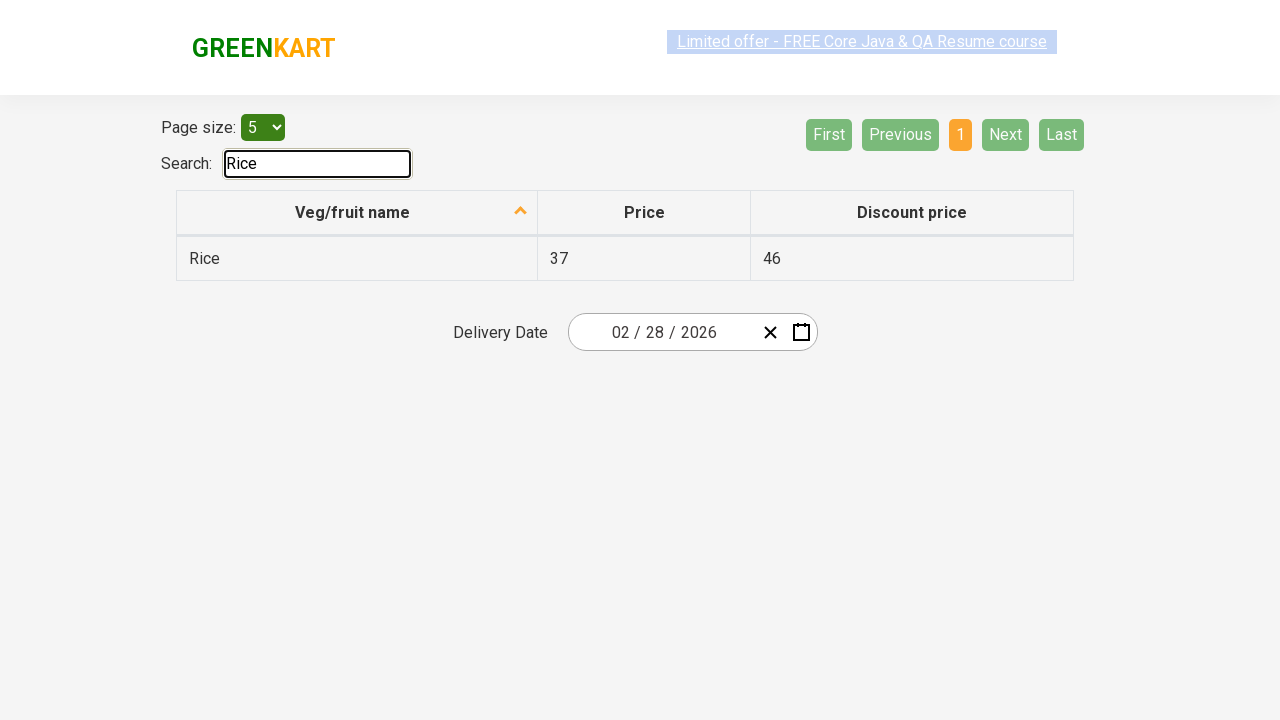

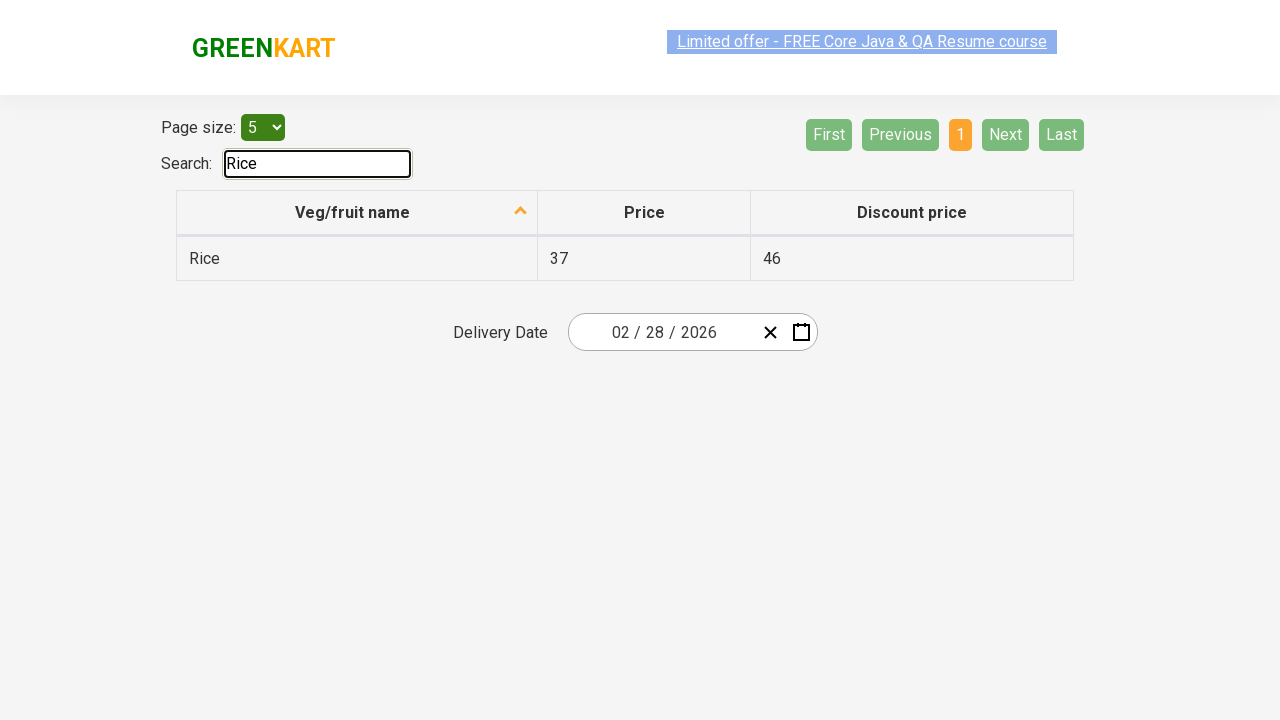